Tests element visibility by verifying a text element is visible, clicking to hide it, and verifying it becomes hidden.

Starting URL: https://rahulshettyacademy.com/AutomationPractice/

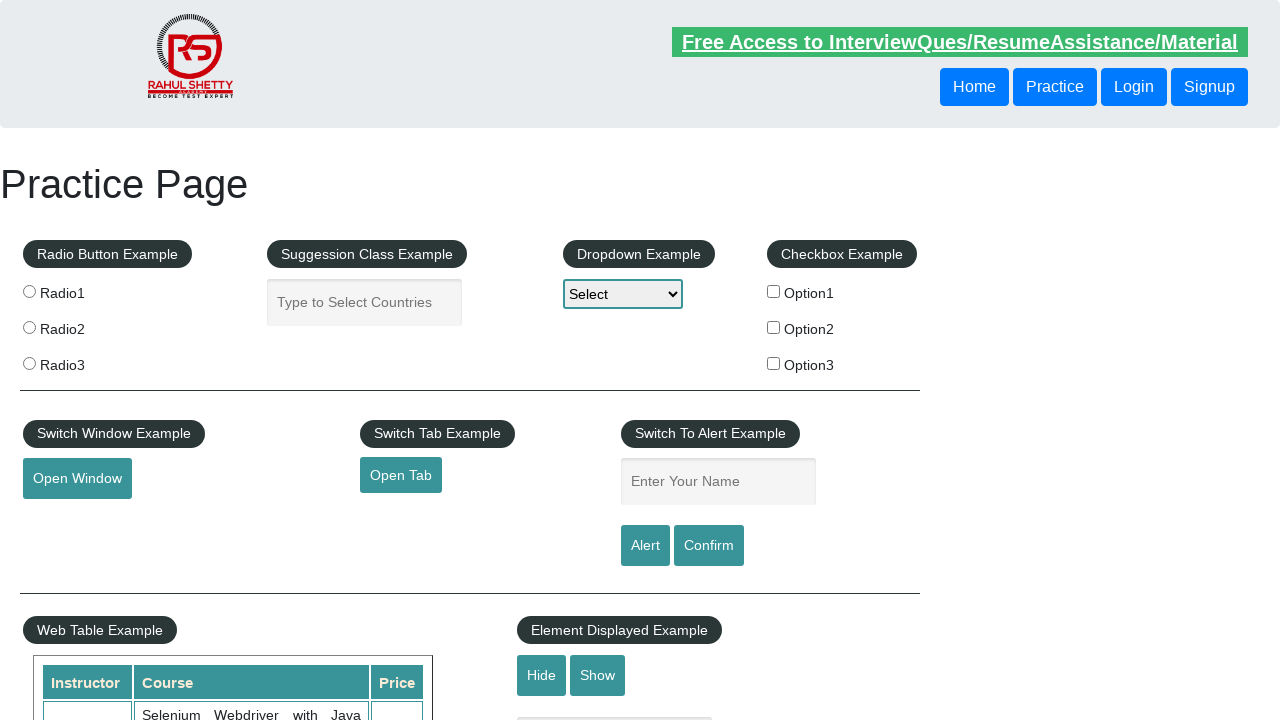

Waited for displayed text element to be visible
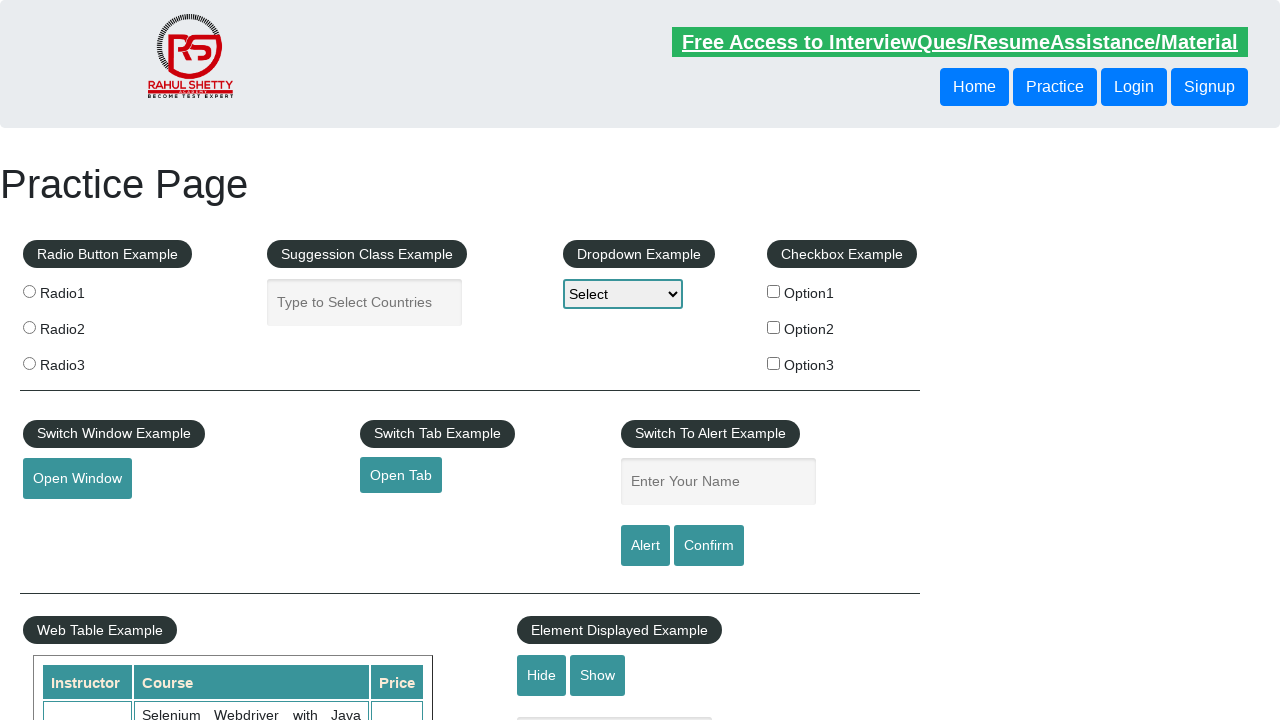

Clicked hide button to hide the text box at (542, 675) on #hide-textbox
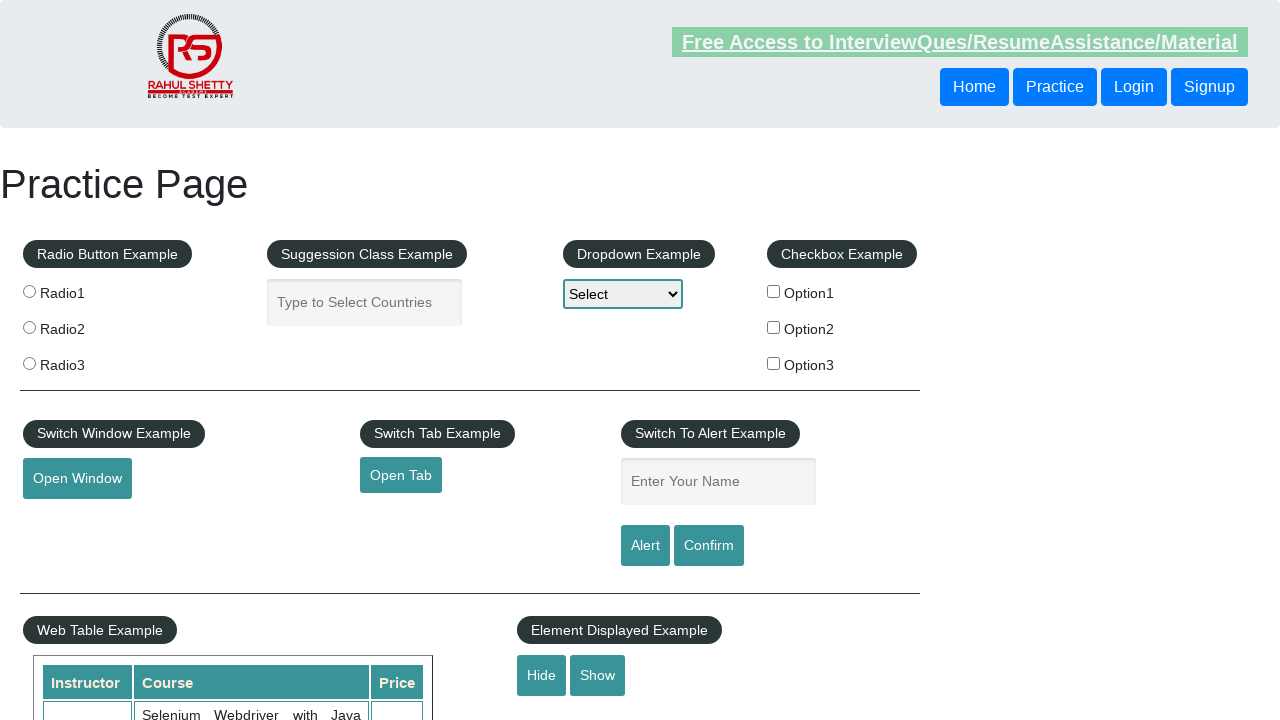

Verified that displayed text element is now hidden
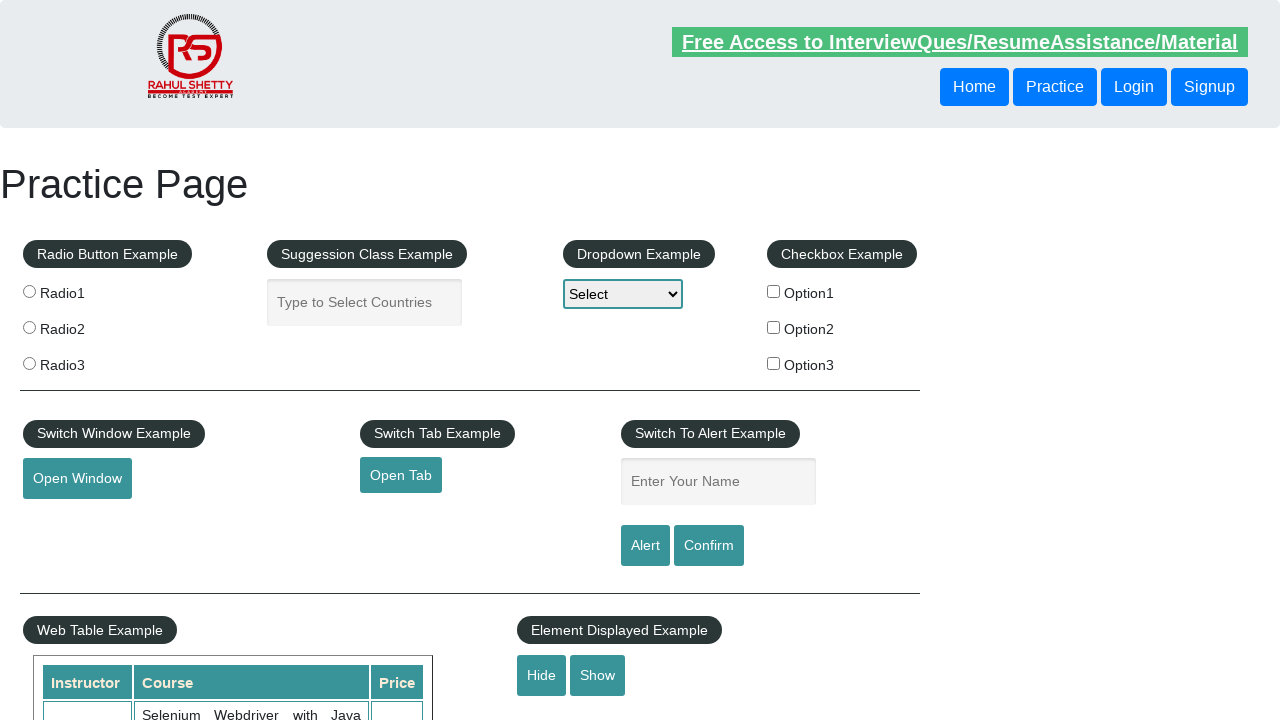

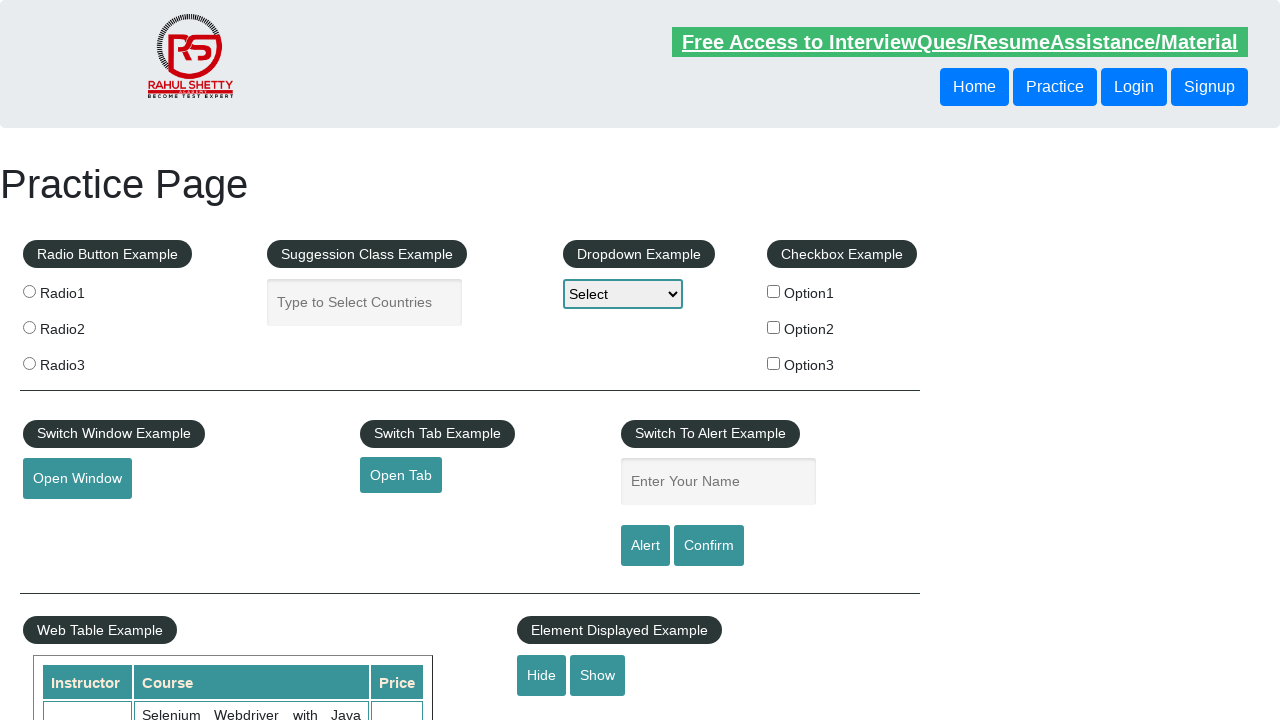